Tests dynamic loading functionality by clicking a start button and waiting for hidden text to appear

Starting URL: http://the-internet.herokuapp.com/dynamic_loading/2

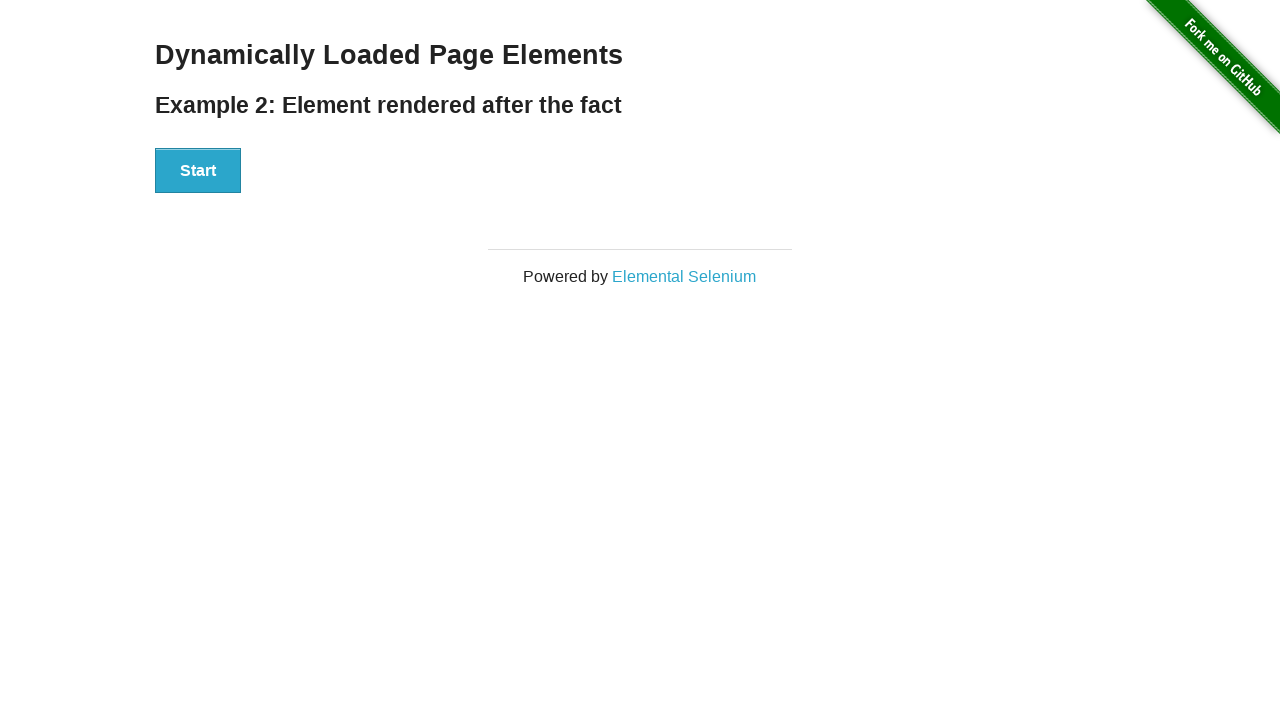

Clicked Start button to trigger dynamic loading at (198, 171) on #start > button
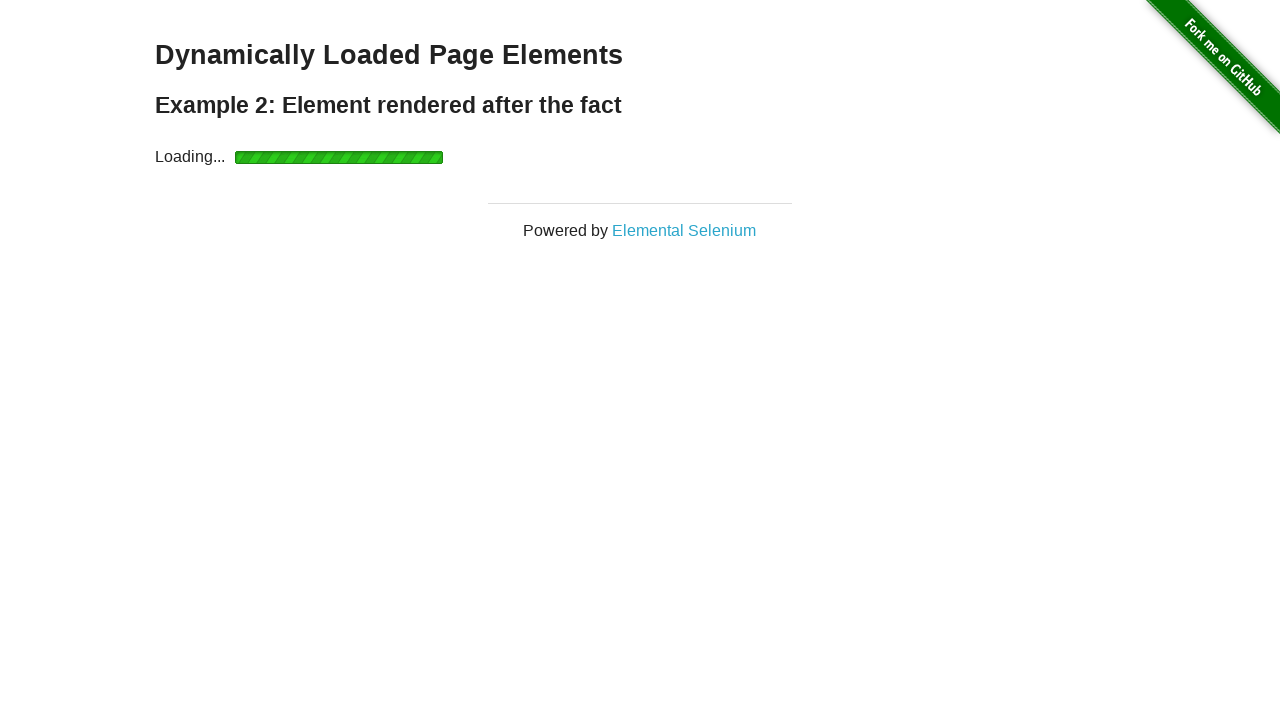

Waited for hidden text element to appear after loading completes
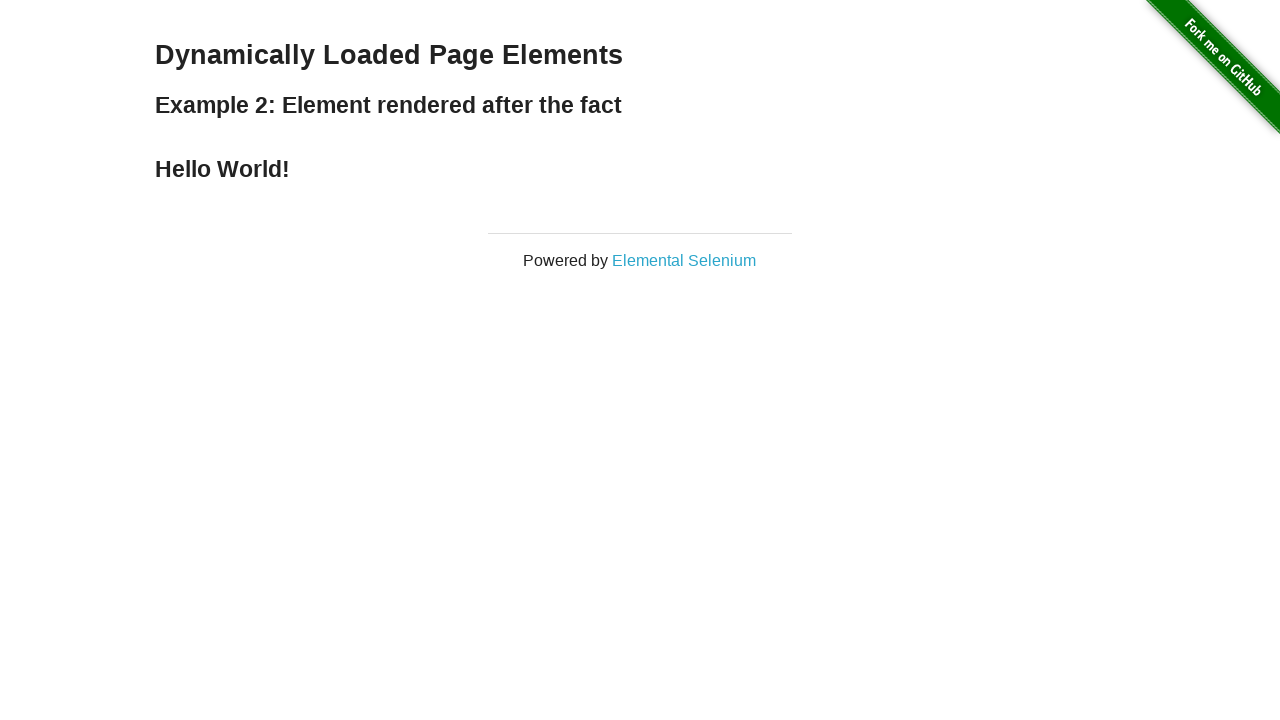

Located hidden text element
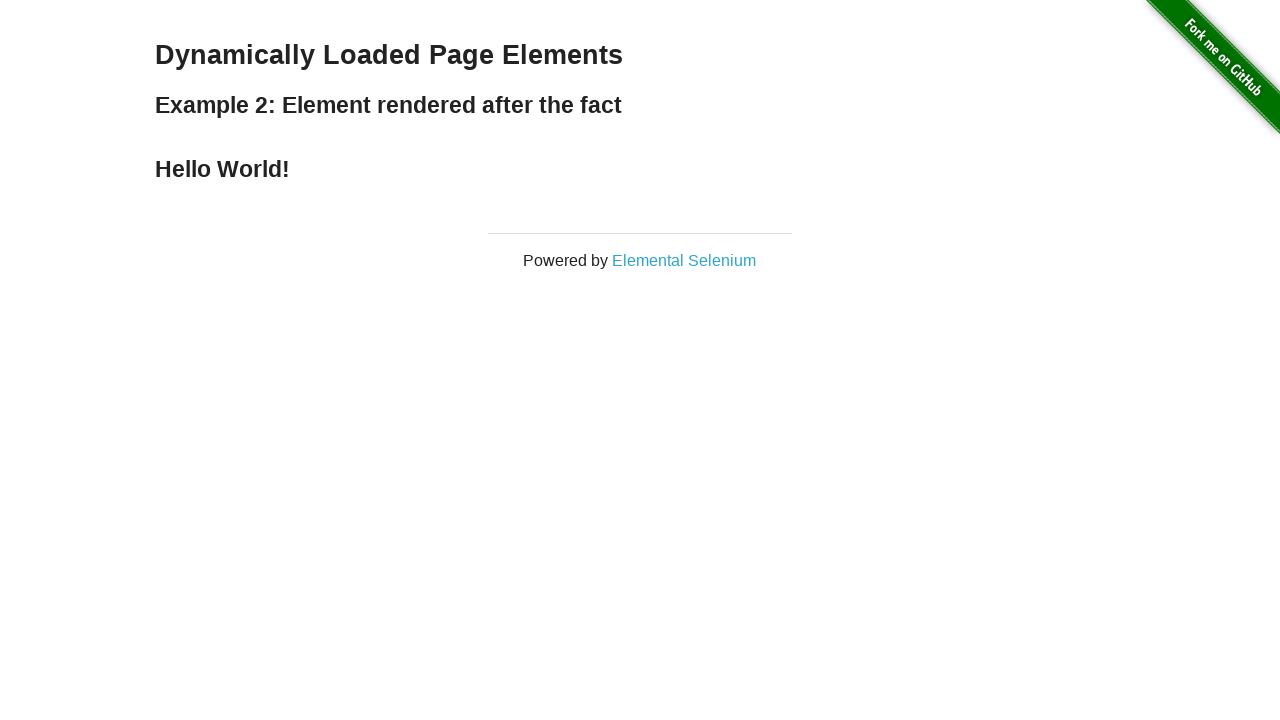

Verified hidden text element is visible
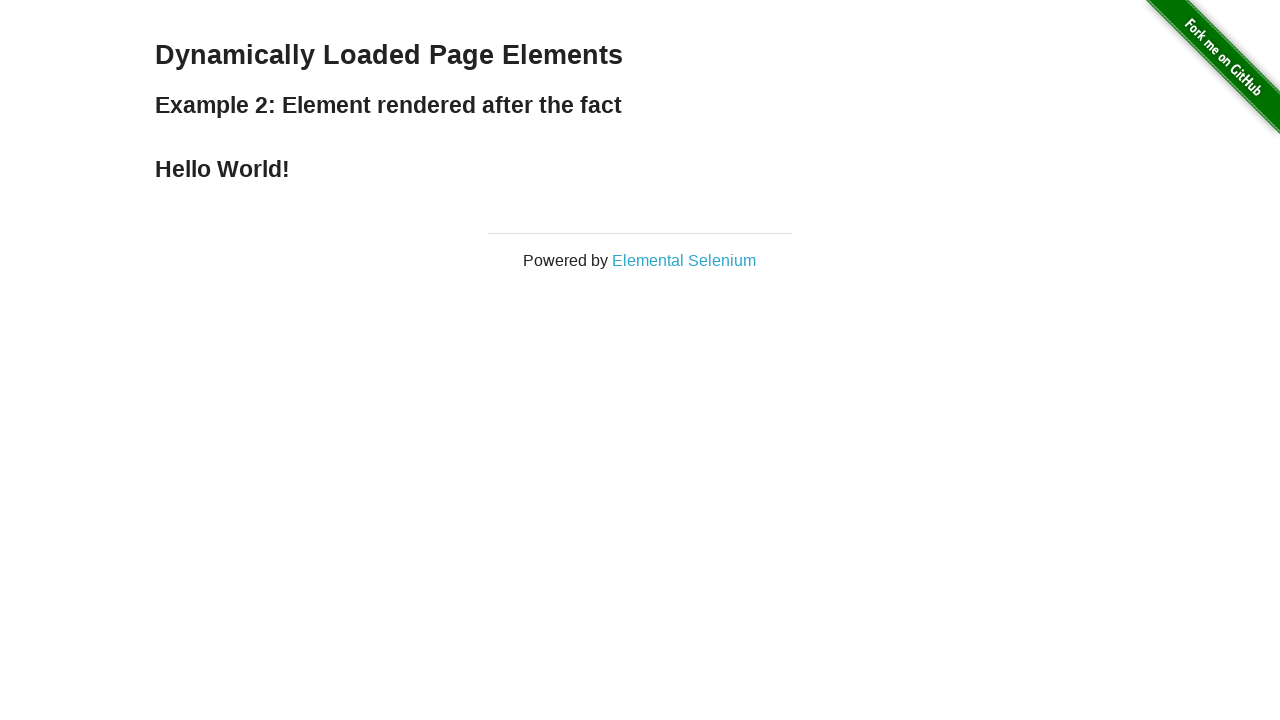

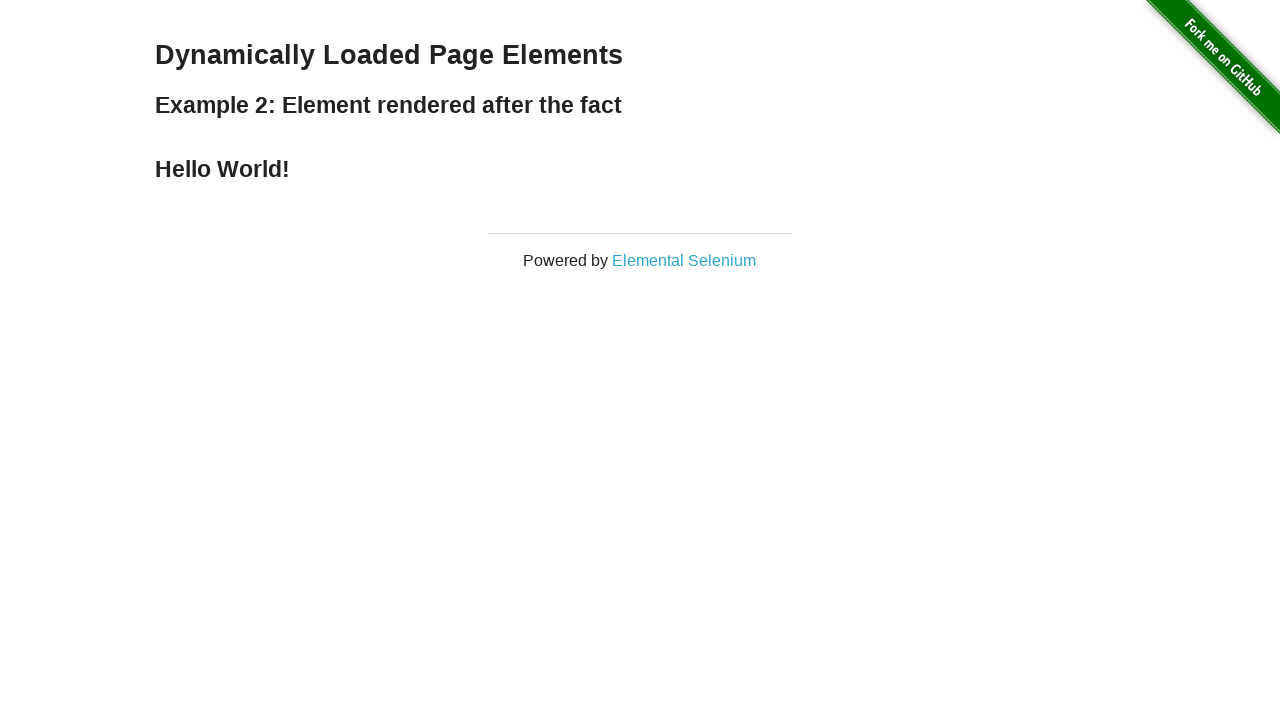